Tests checkbox functionality by verifying initial states, clicking to toggle selections, and confirming final states of two checkboxes

Starting URL: http://practice.cydeo.com/checkboxes

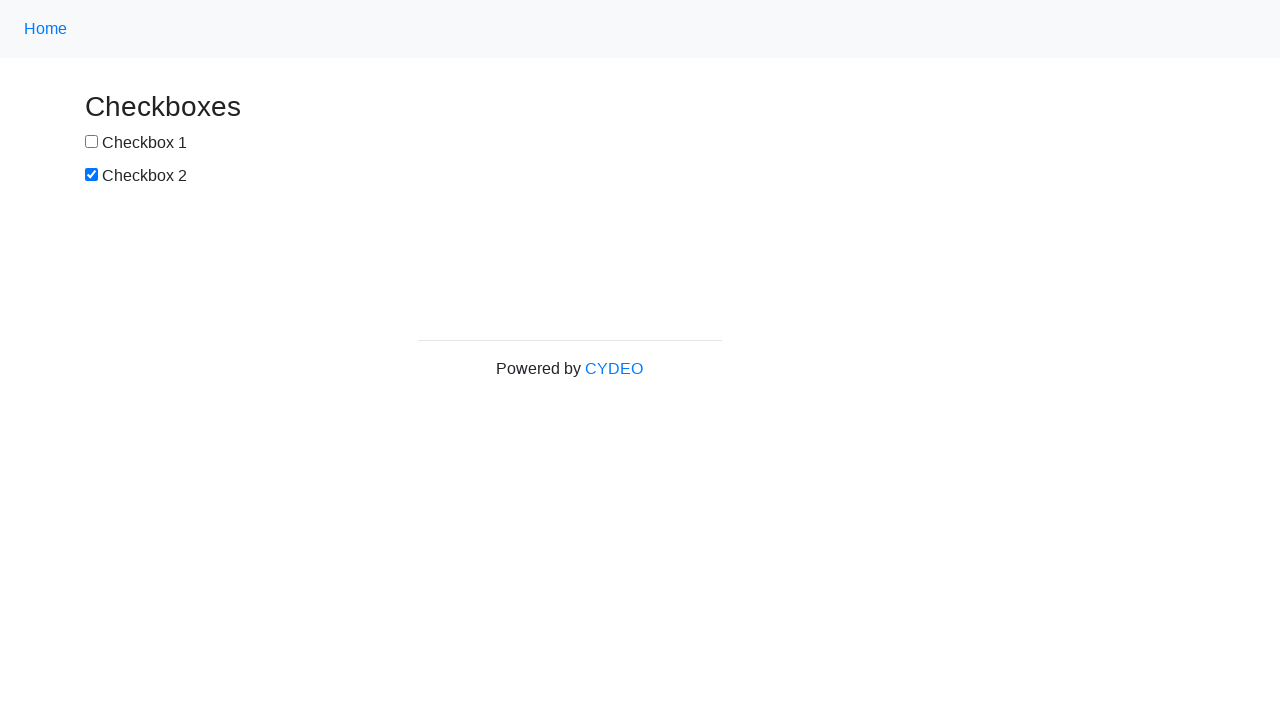

Located checkbox #1 element
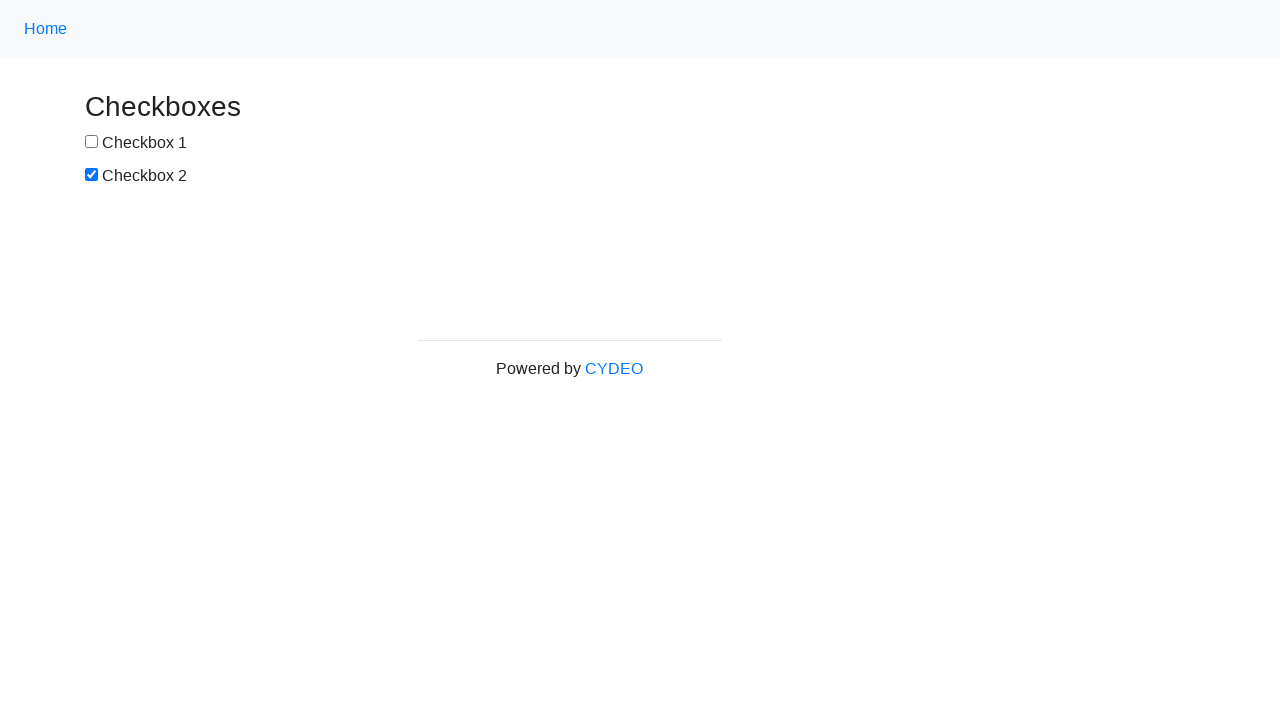

Located checkbox #2 element
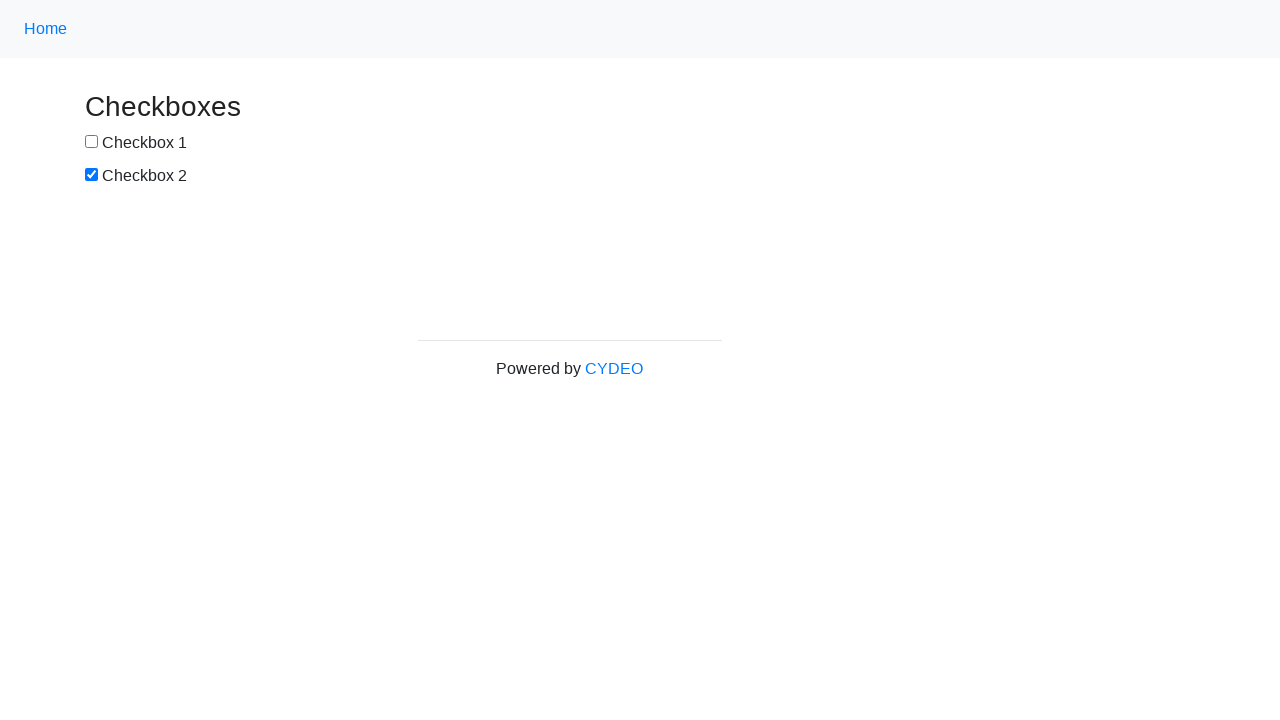

Verified checkbox #1 is not selected by default
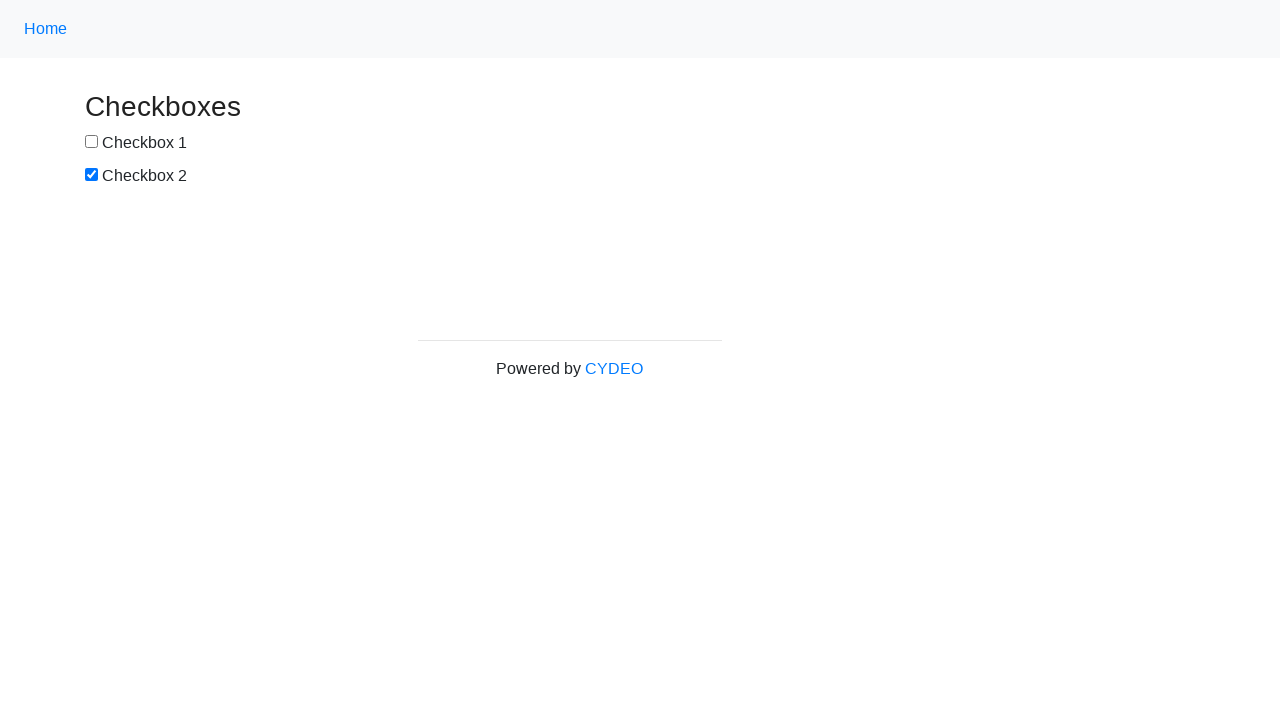

Verified checkbox #2 is selected by default
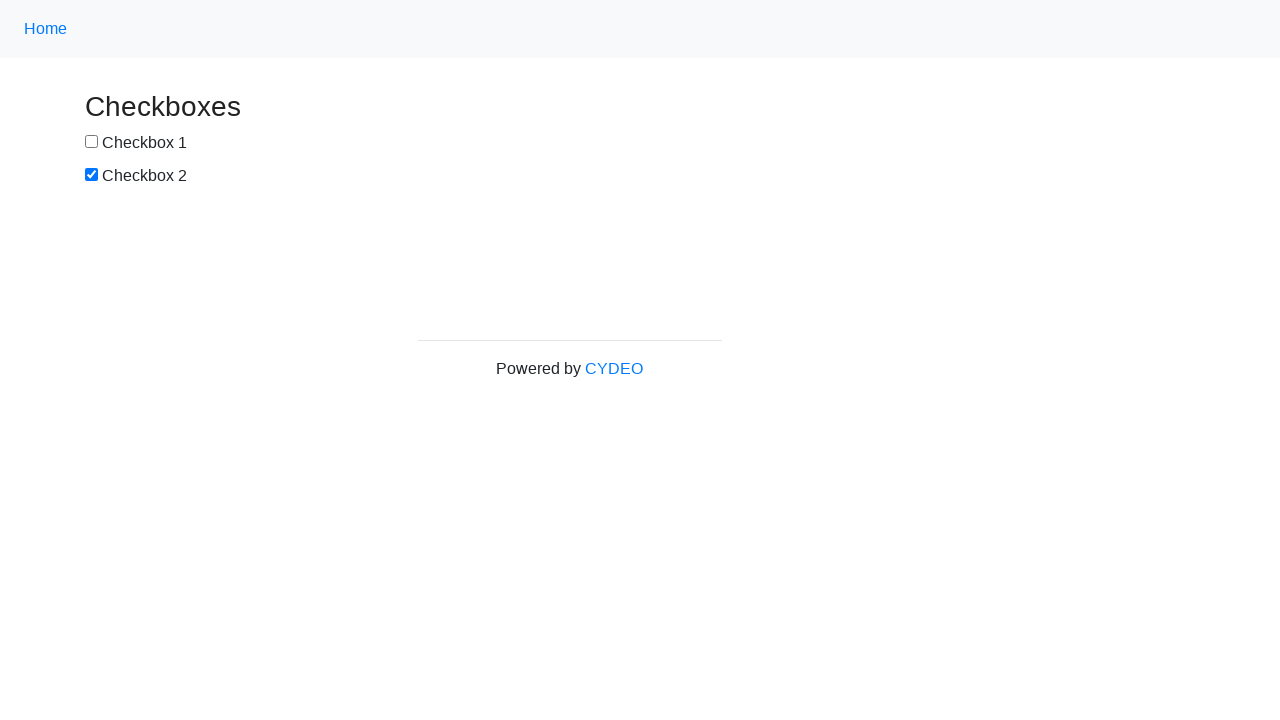

Clicked checkbox #1 to select it at (92, 142) on input#box1
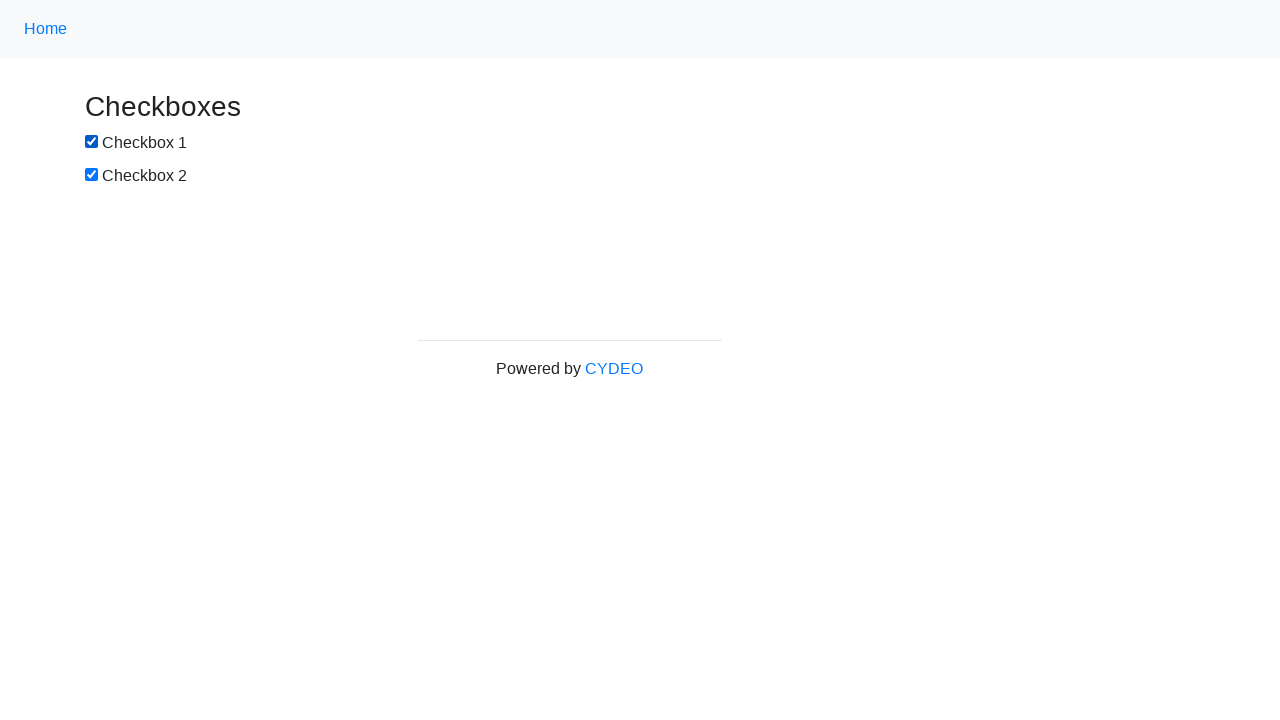

Clicked checkbox #2 to deselect it at (92, 175) on input#box2
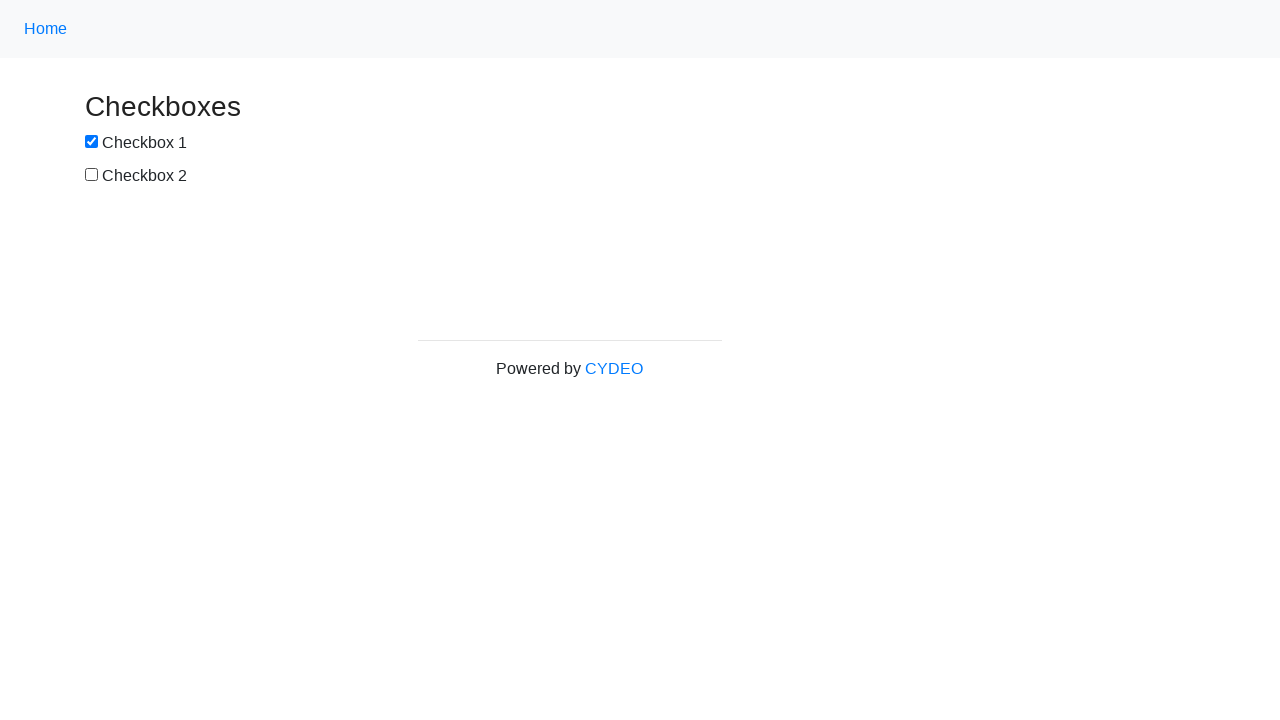

Verified checkbox #1 is now selected
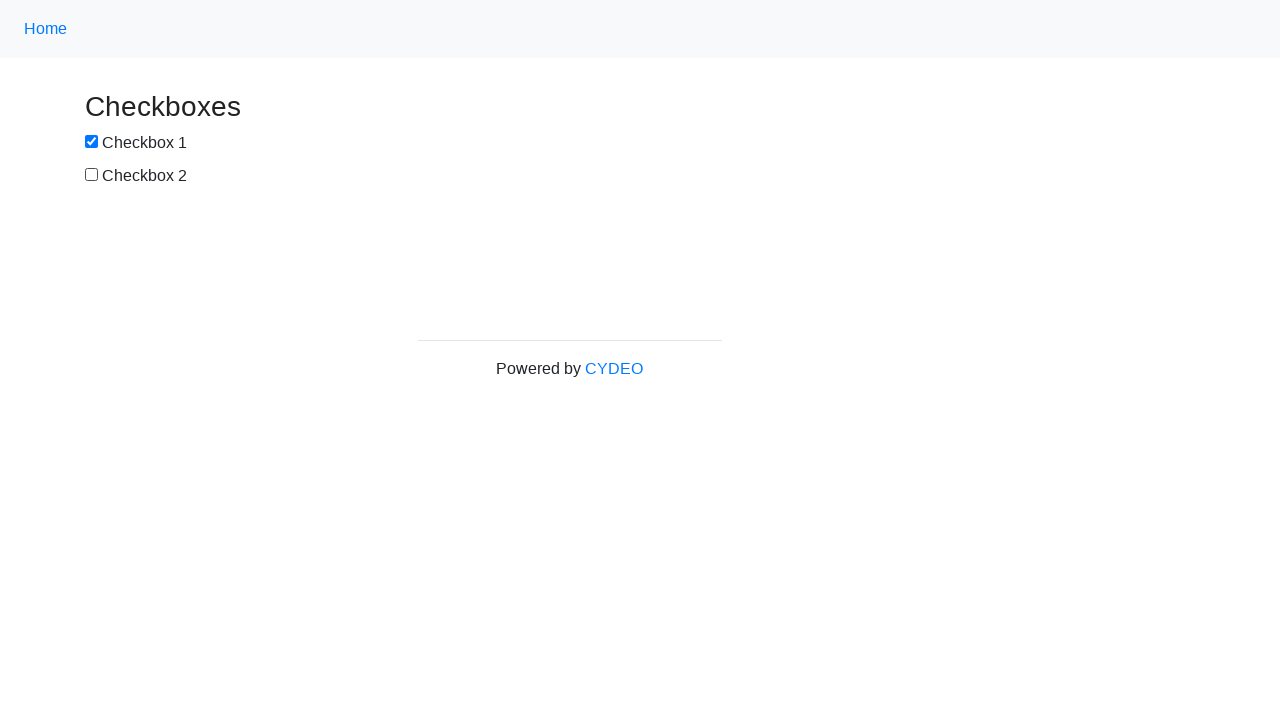

Verified checkbox #2 is now deselected
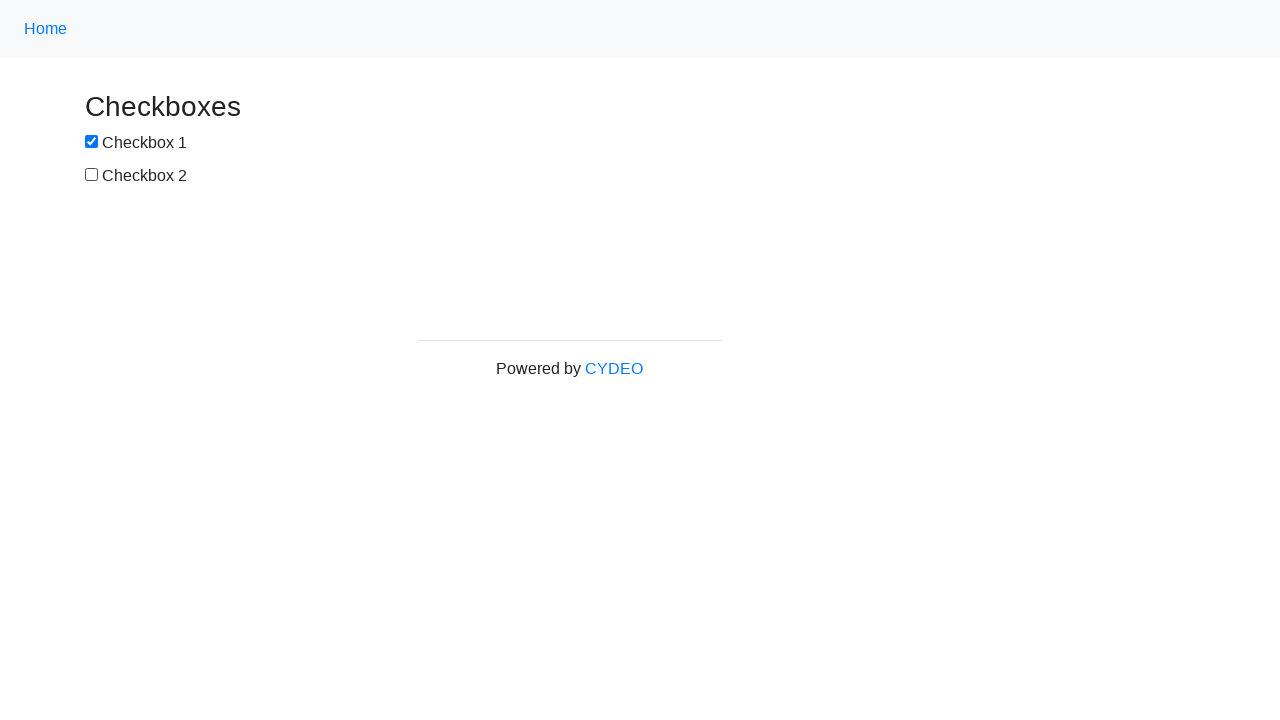

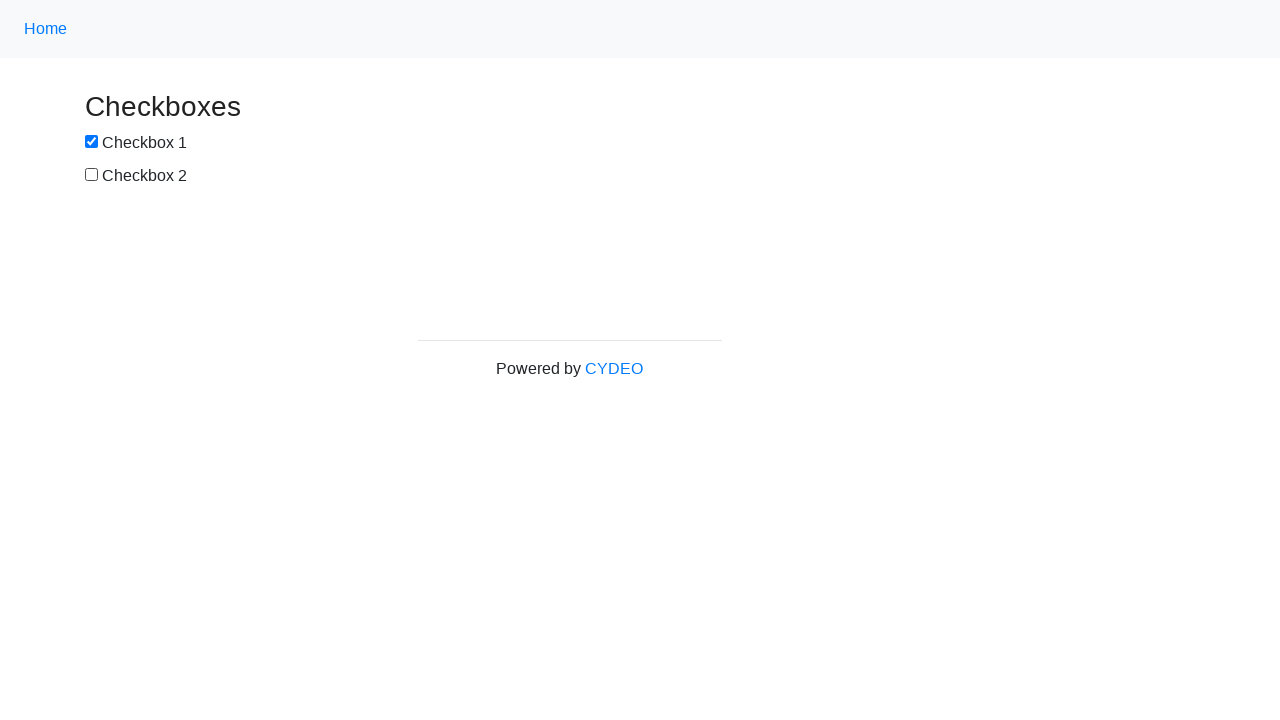